Tests window handling functionality by opening a new window, verifying content in both windows, and switching between them

Starting URL: https://the-internet.herokuapp.com/windows

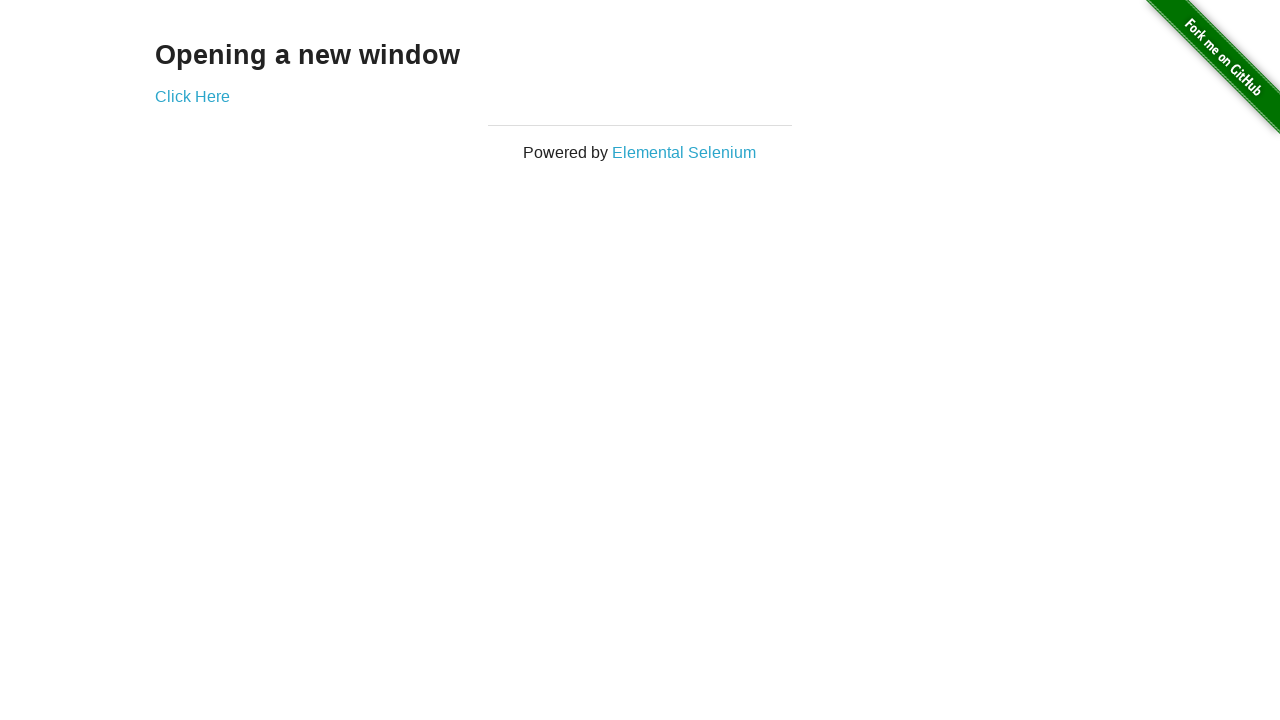

Verified h3 text on first page is 'Opening a new window'
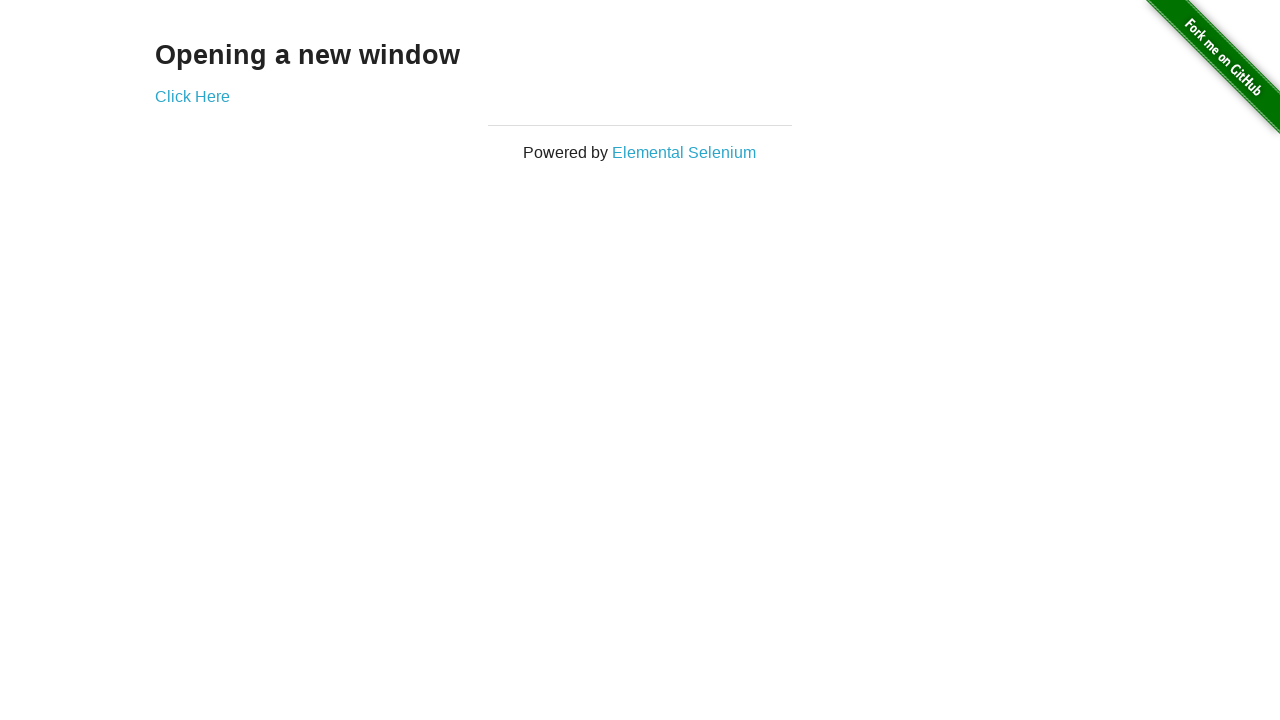

Verified page title is 'The Internet'
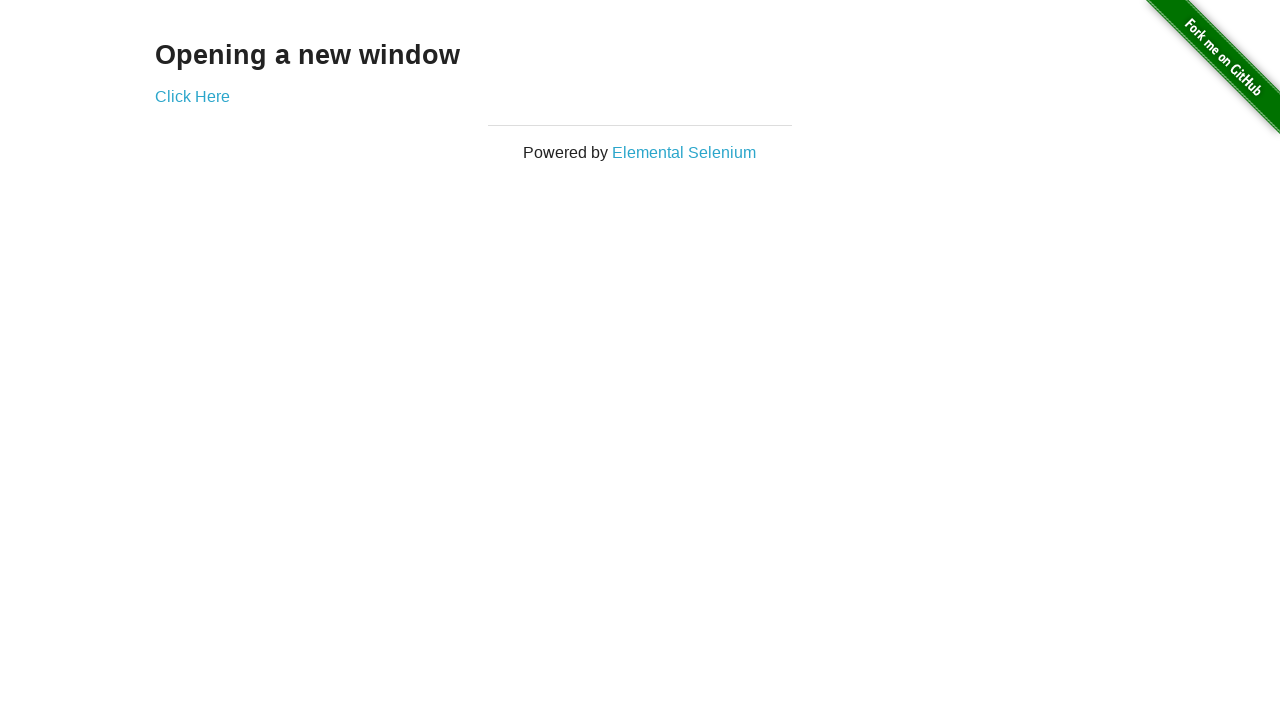

Clicked 'Click Here' link to open new window at (192, 96) on text=Click Here
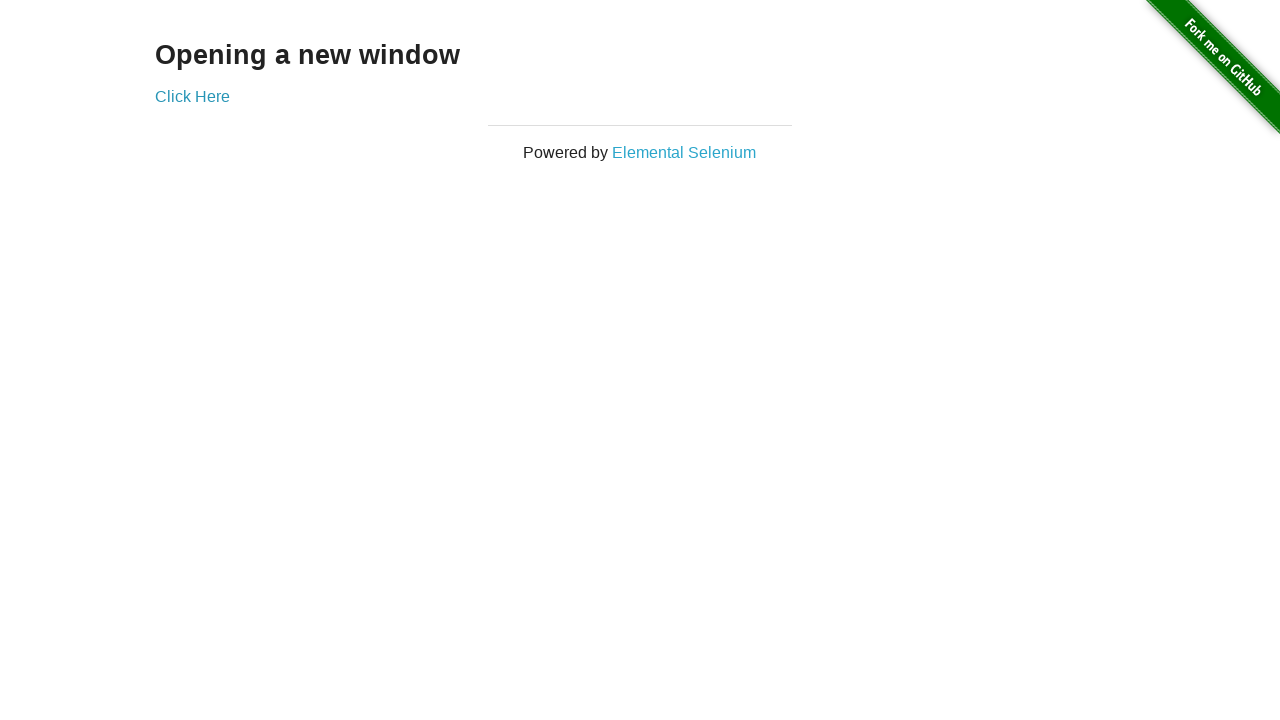

New window page object obtained
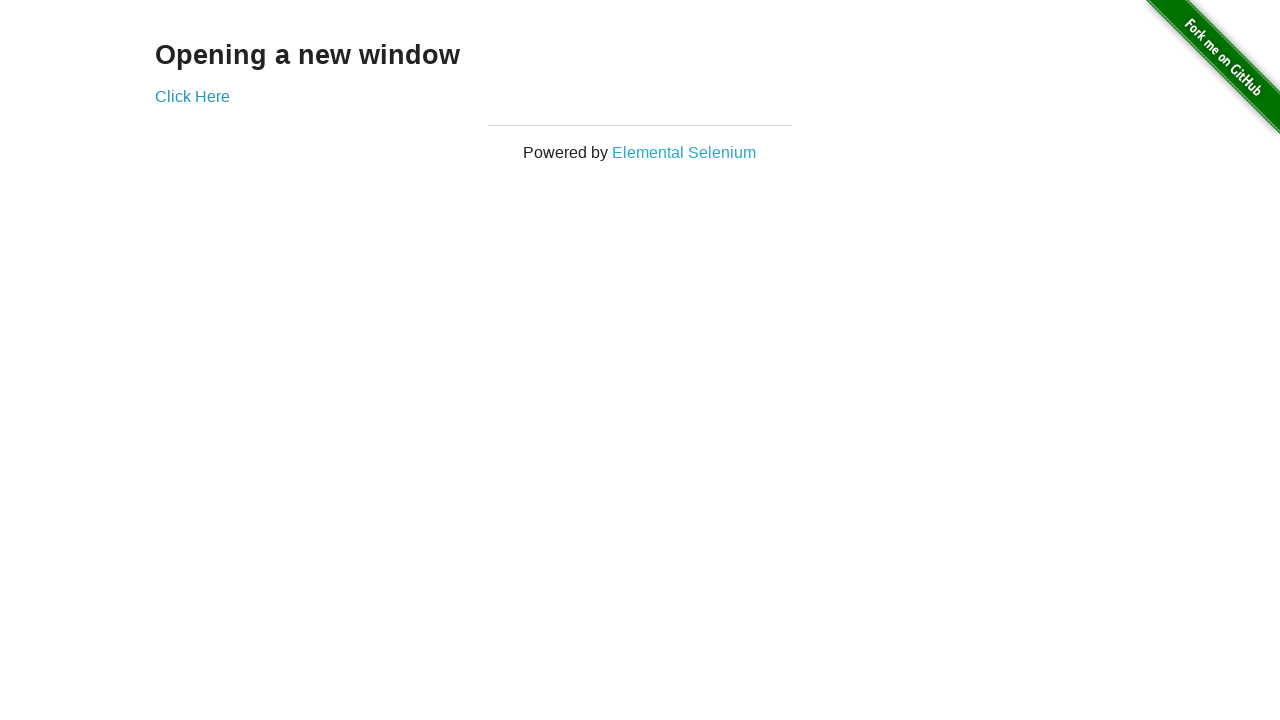

Verified new window title is 'New Window'
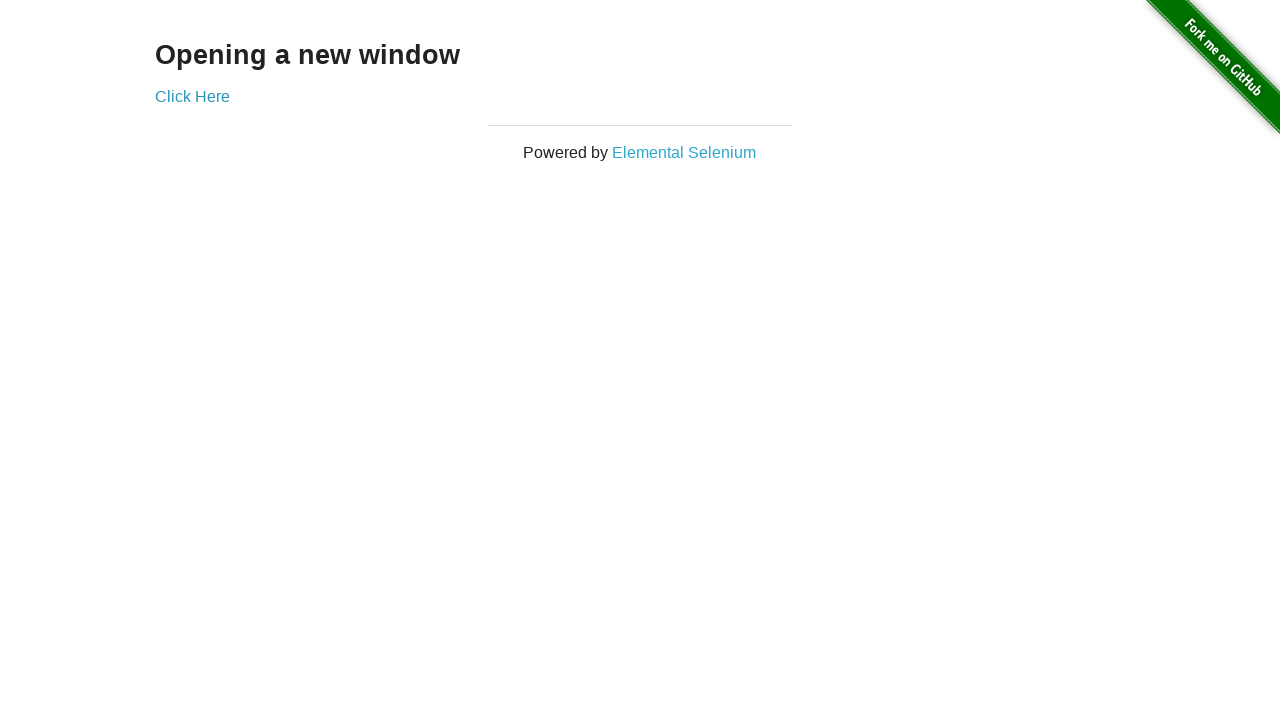

Verified h3 text on new window is 'New Window'
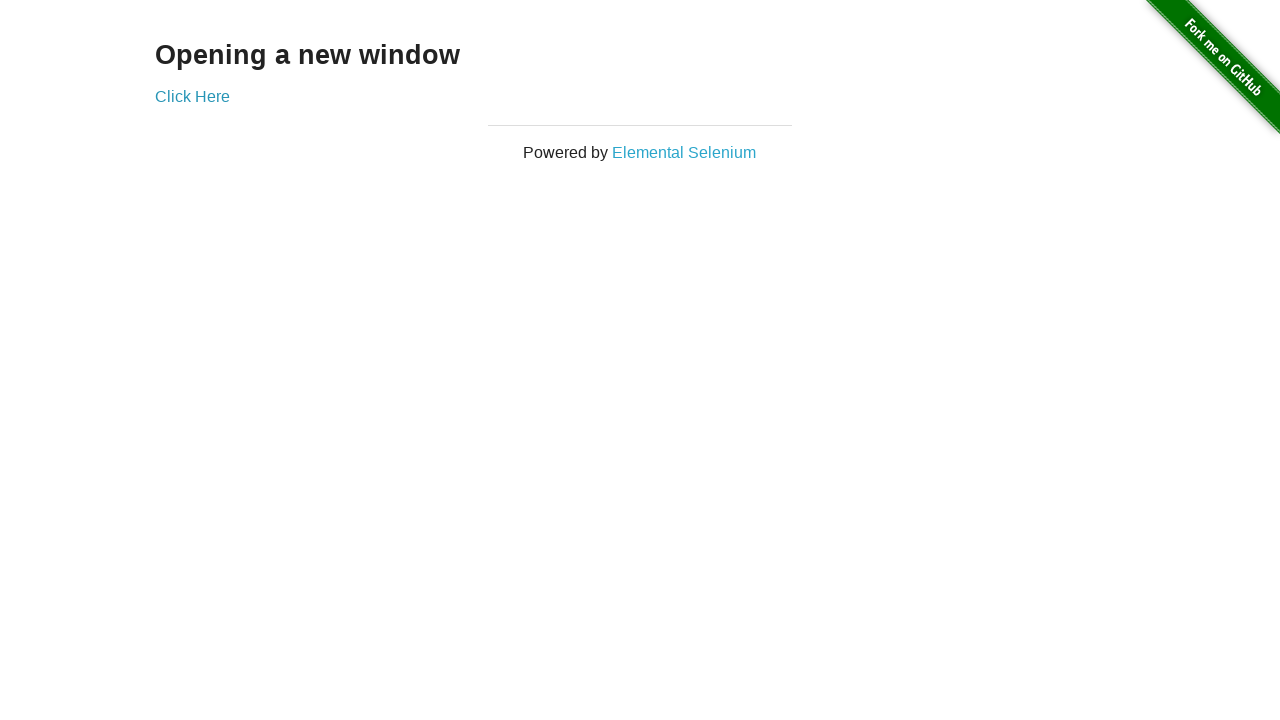

Verified original window title is still 'The Internet'
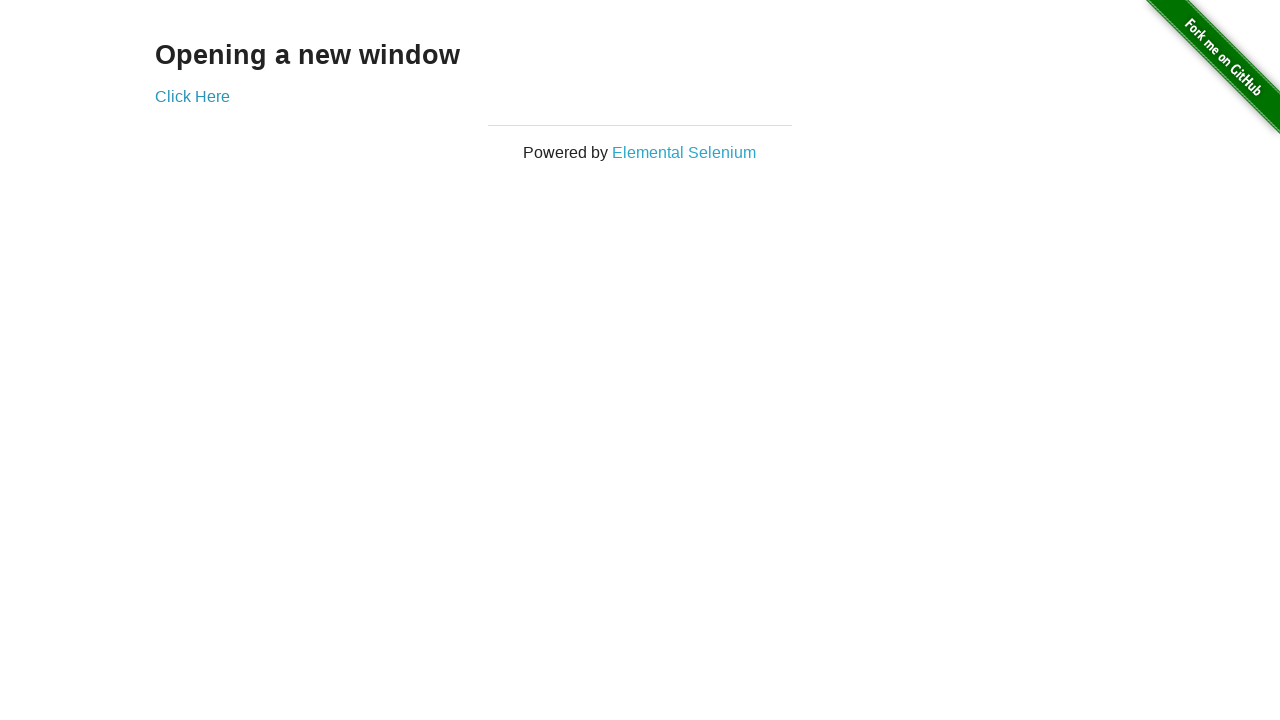

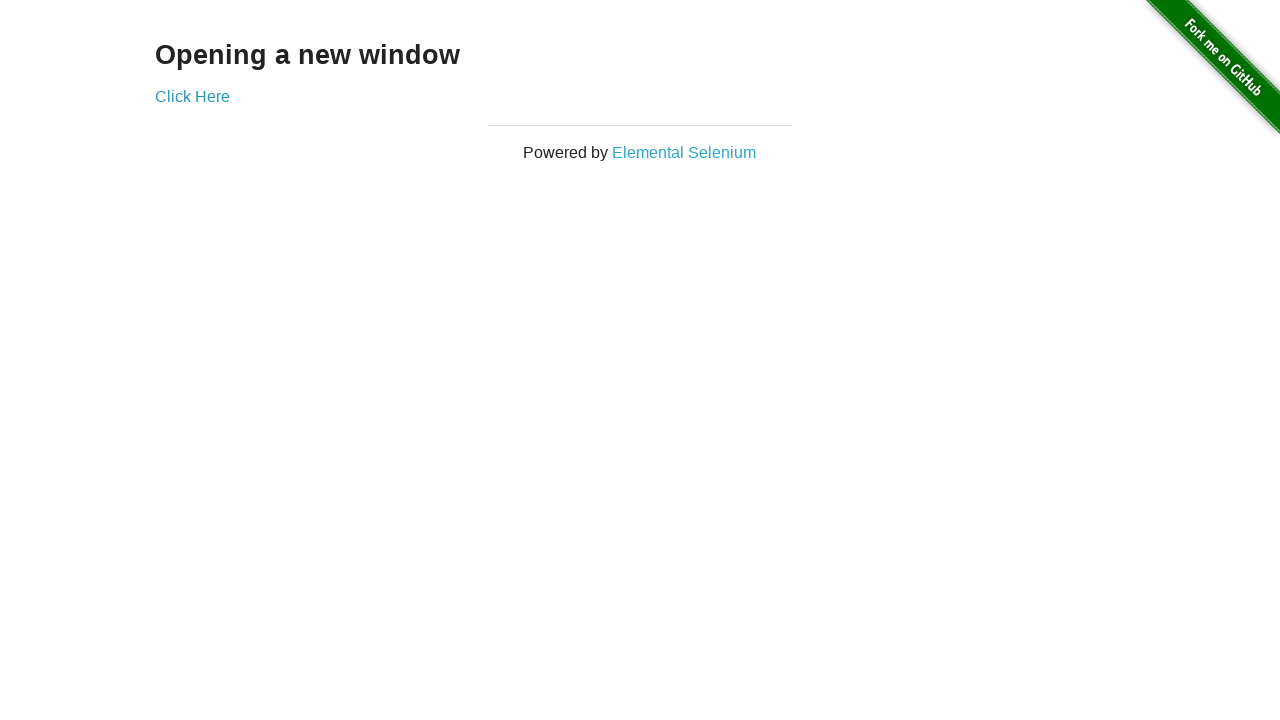